Tests multi-window handling by clicking a button that opens a new window/tab and then switching to that new page to verify it loaded correctly.

Starting URL: https://www.rahulshettyacademy.com/AutomationPractice/

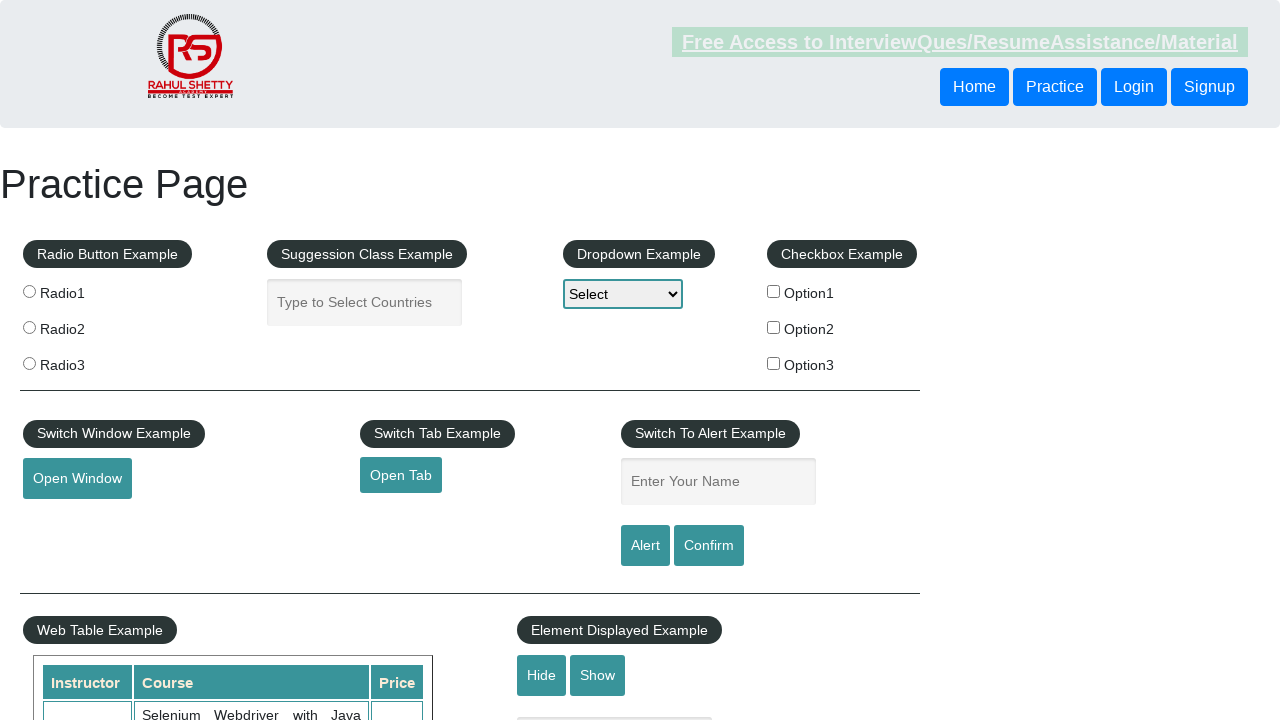

Waited for open window button to be available
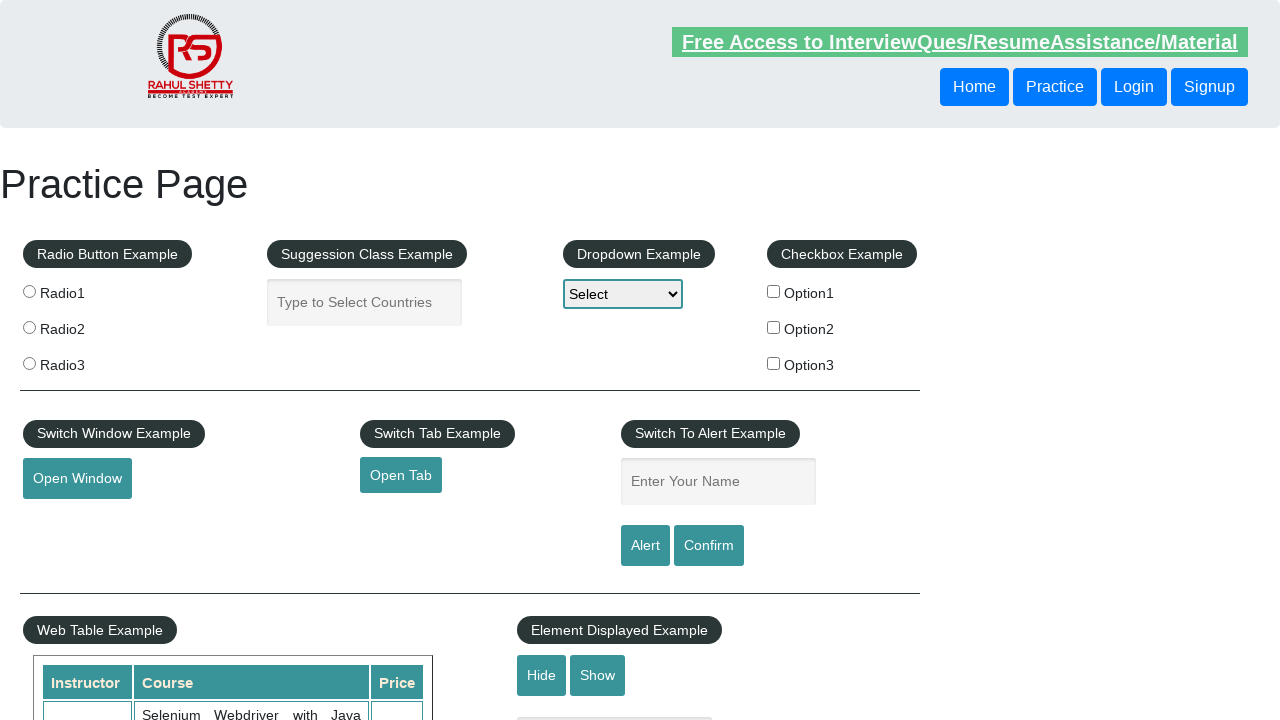

Clicked button to open new window/tab at (77, 479) on button#openwindow
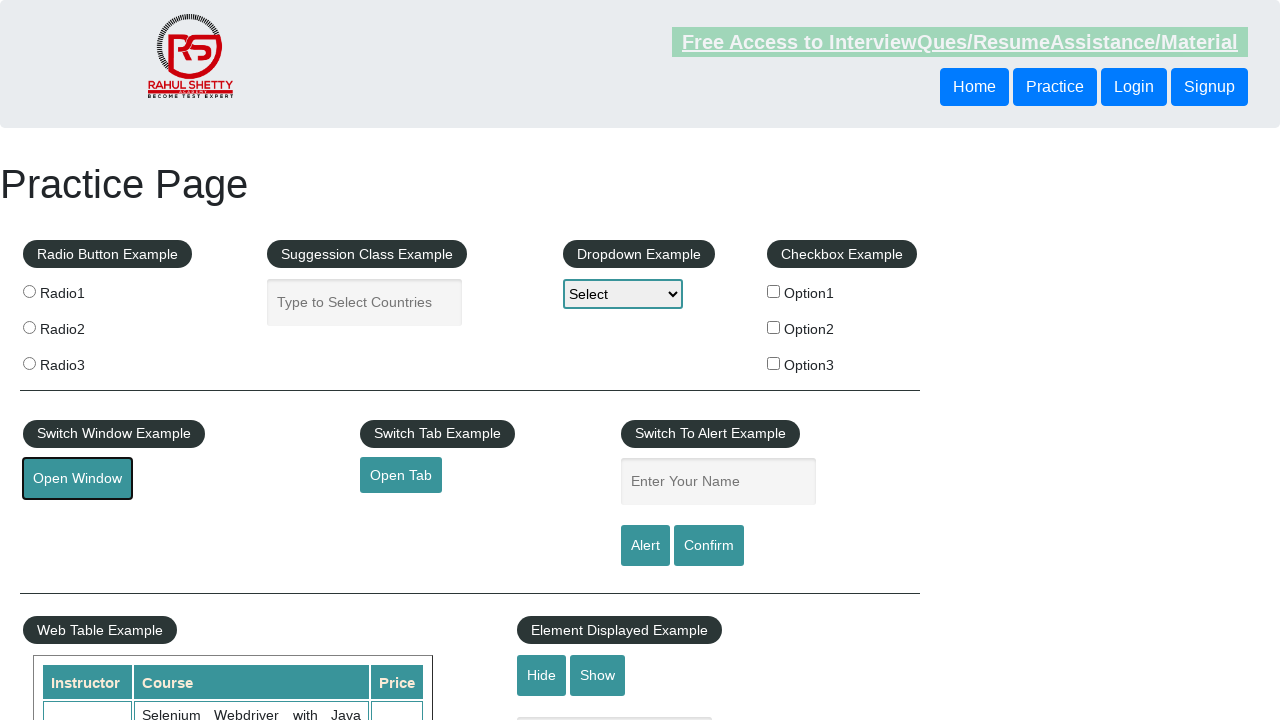

Captured reference to newly opened page
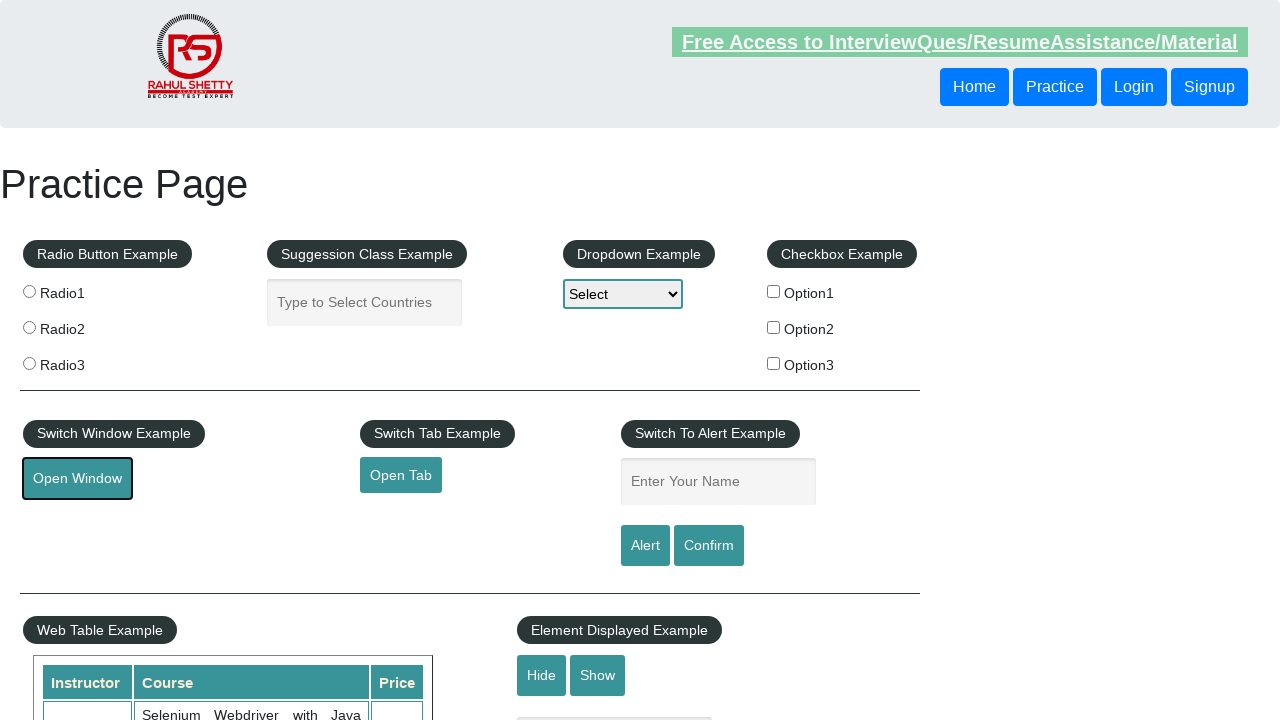

New page finished loading
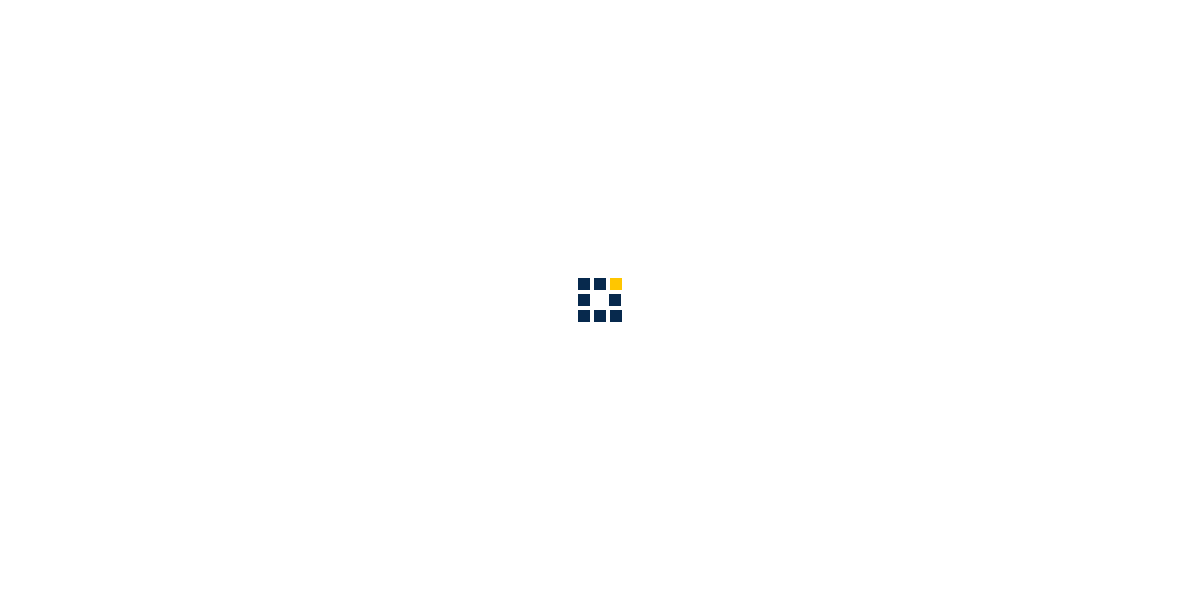

Verified new page title: QAClick Academy - A Testing Academy to Learn, Earn and Shine
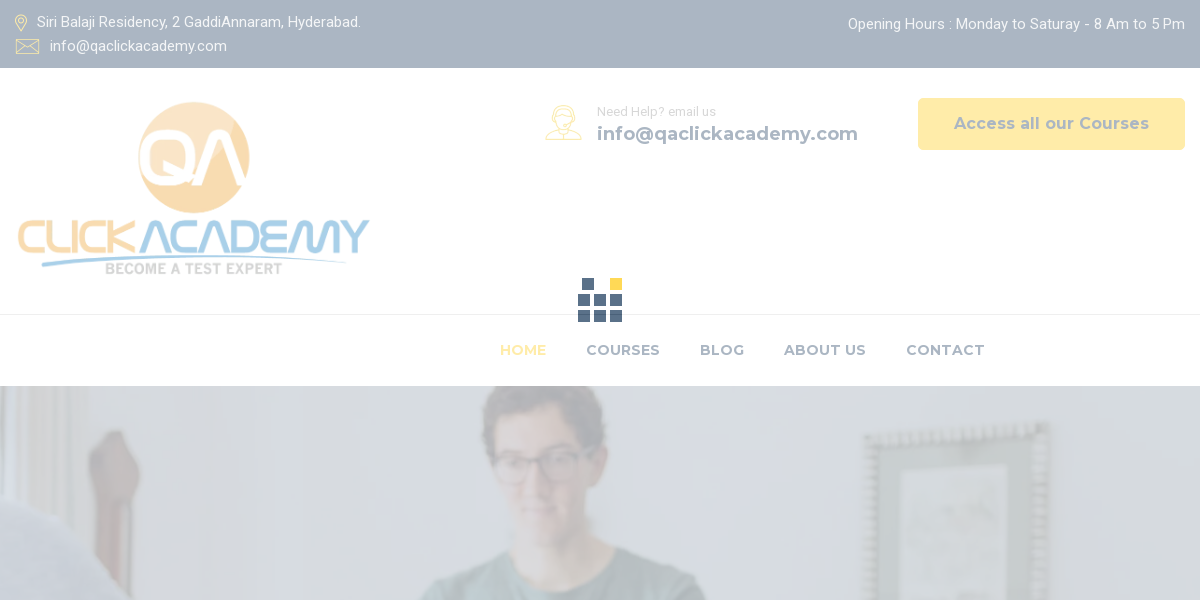

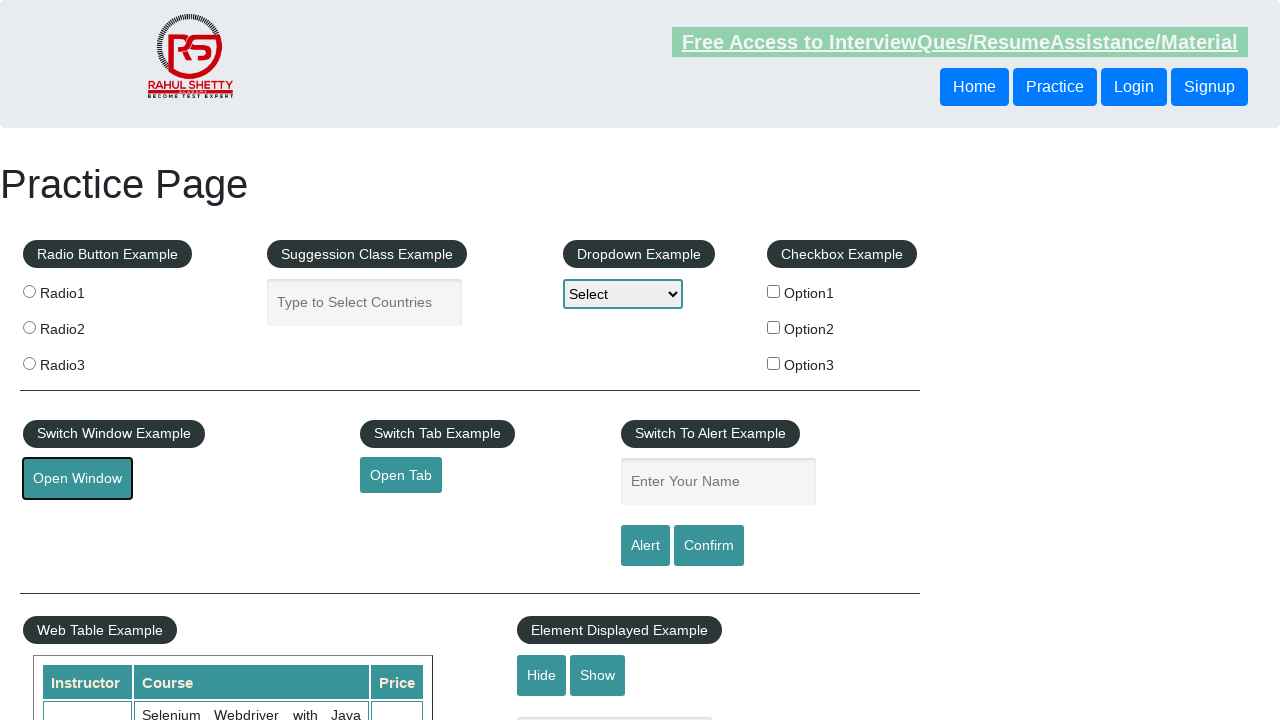